Tests that the currently applied filter is highlighted in the navigation

Starting URL: https://demo.playwright.dev/todomvc

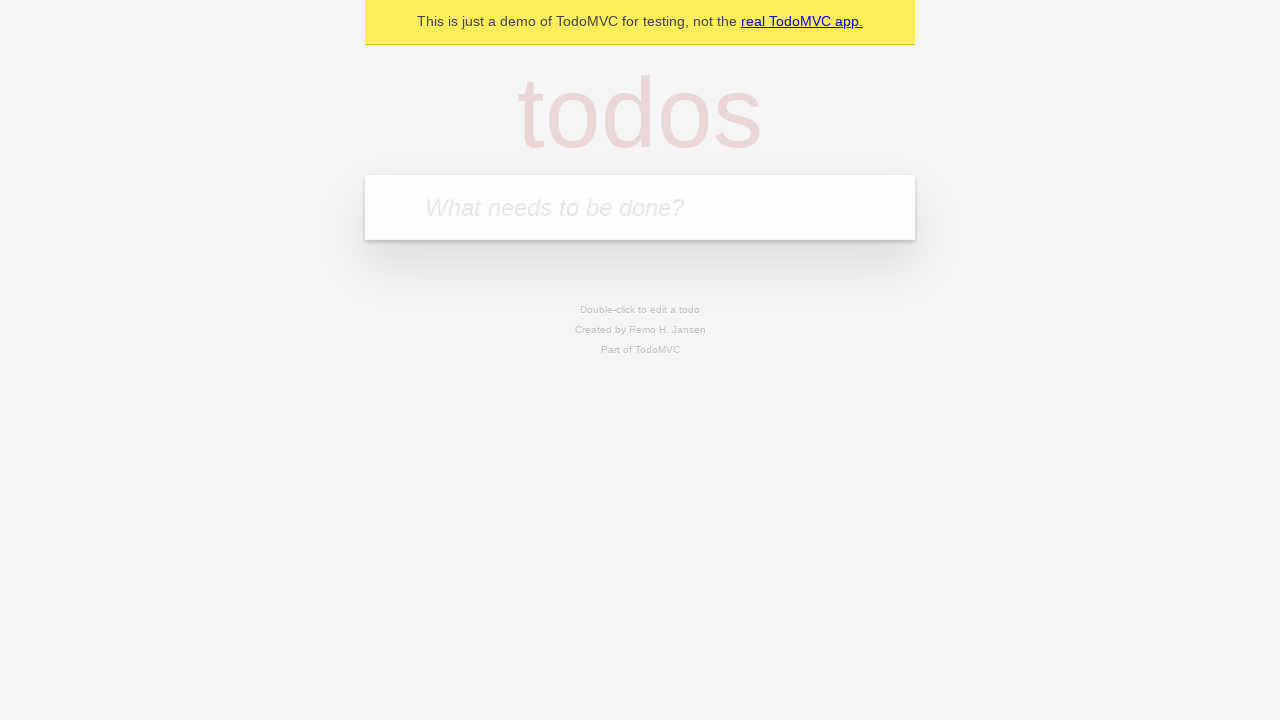

Filled input field with 'buy some cheese' on internal:attr=[placeholder="What needs to be done?"i]
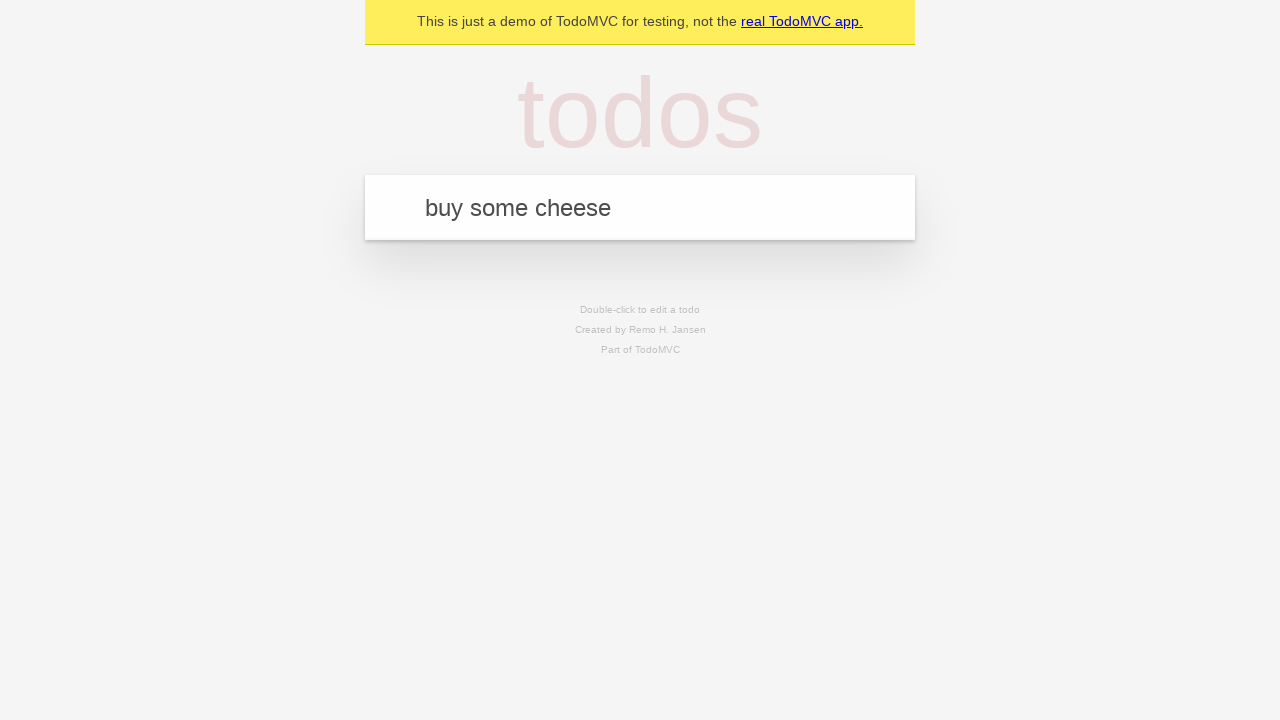

Pressed Enter to create first todo on internal:attr=[placeholder="What needs to be done?"i]
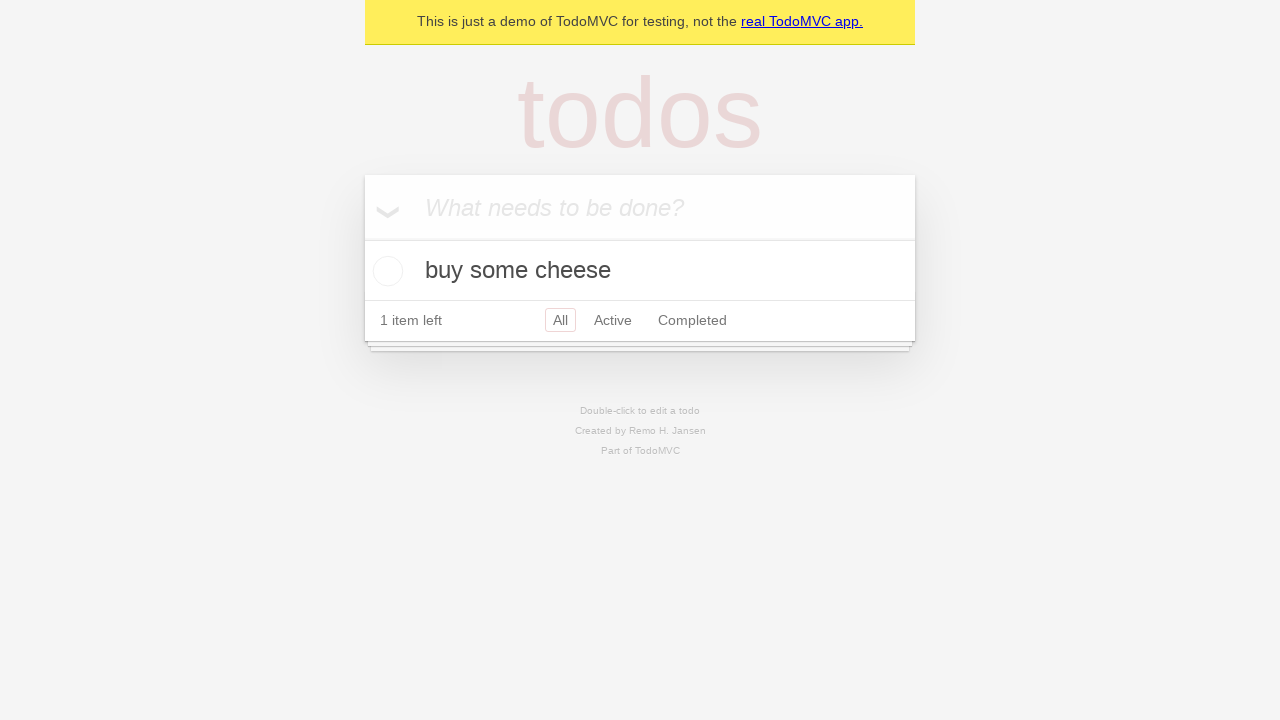

Filled input field with 'feed the cat' on internal:attr=[placeholder="What needs to be done?"i]
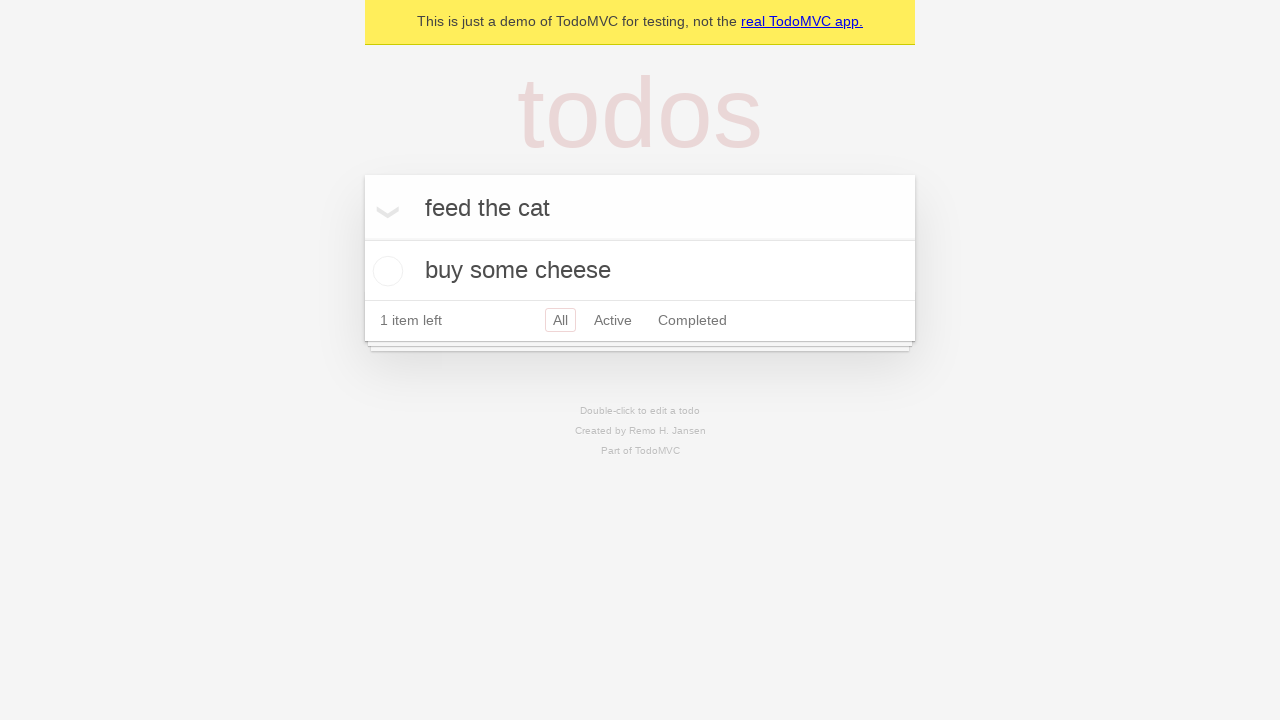

Pressed Enter to create second todo on internal:attr=[placeholder="What needs to be done?"i]
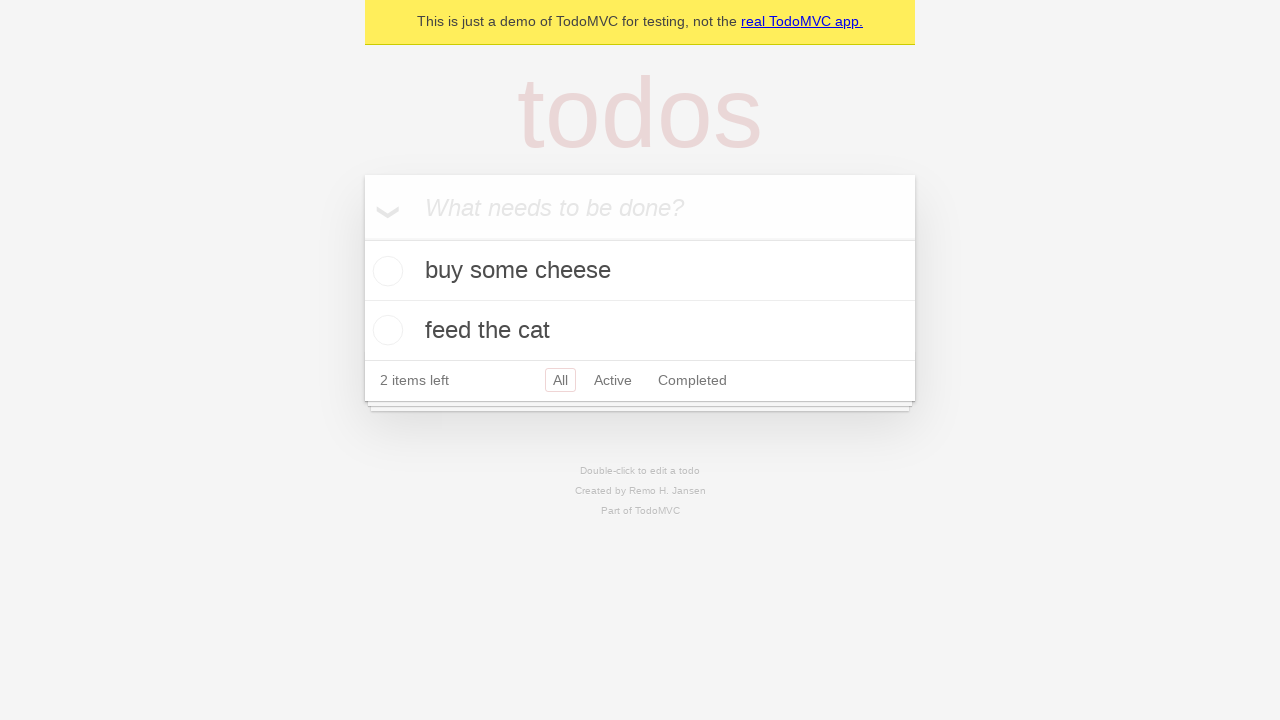

Filled input field with 'book a doctors appointment' on internal:attr=[placeholder="What needs to be done?"i]
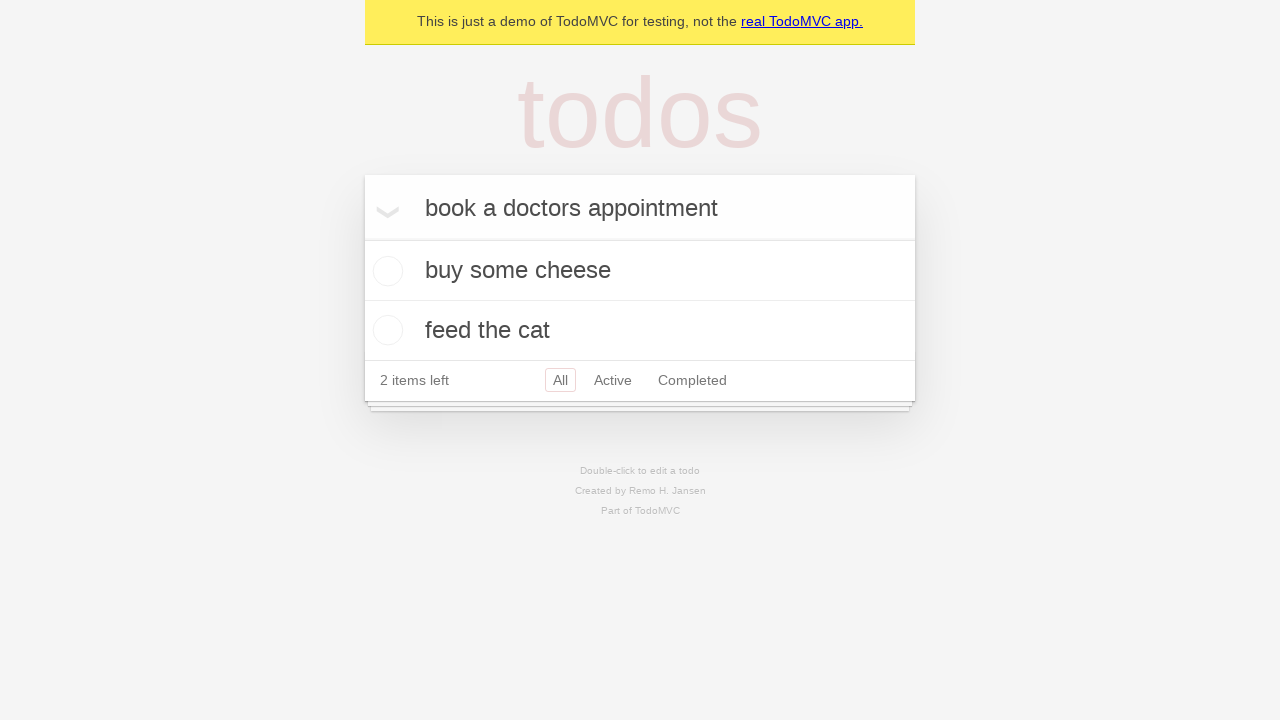

Pressed Enter to create third todo on internal:attr=[placeholder="What needs to be done?"i]
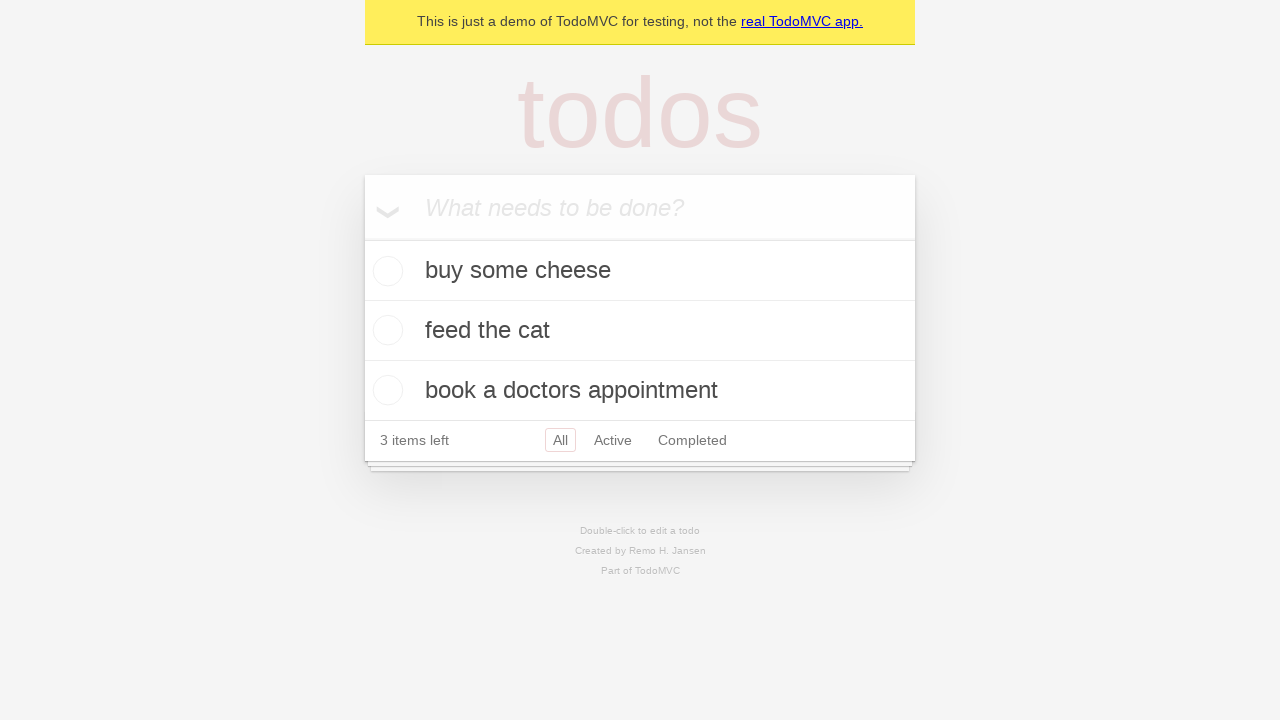

Clicked Active filter link at (613, 440) on internal:role=link[name="Active"i]
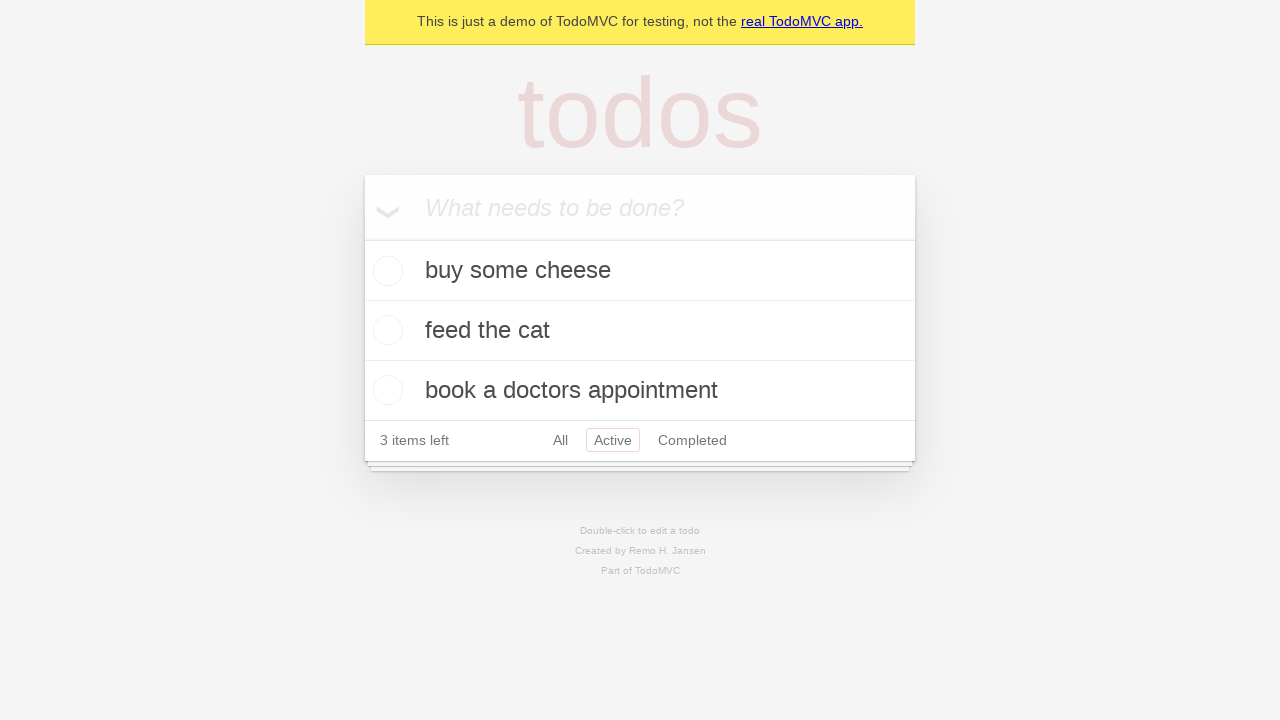

Clicked Completed filter link at (692, 440) on internal:role=link[name="Completed"i]
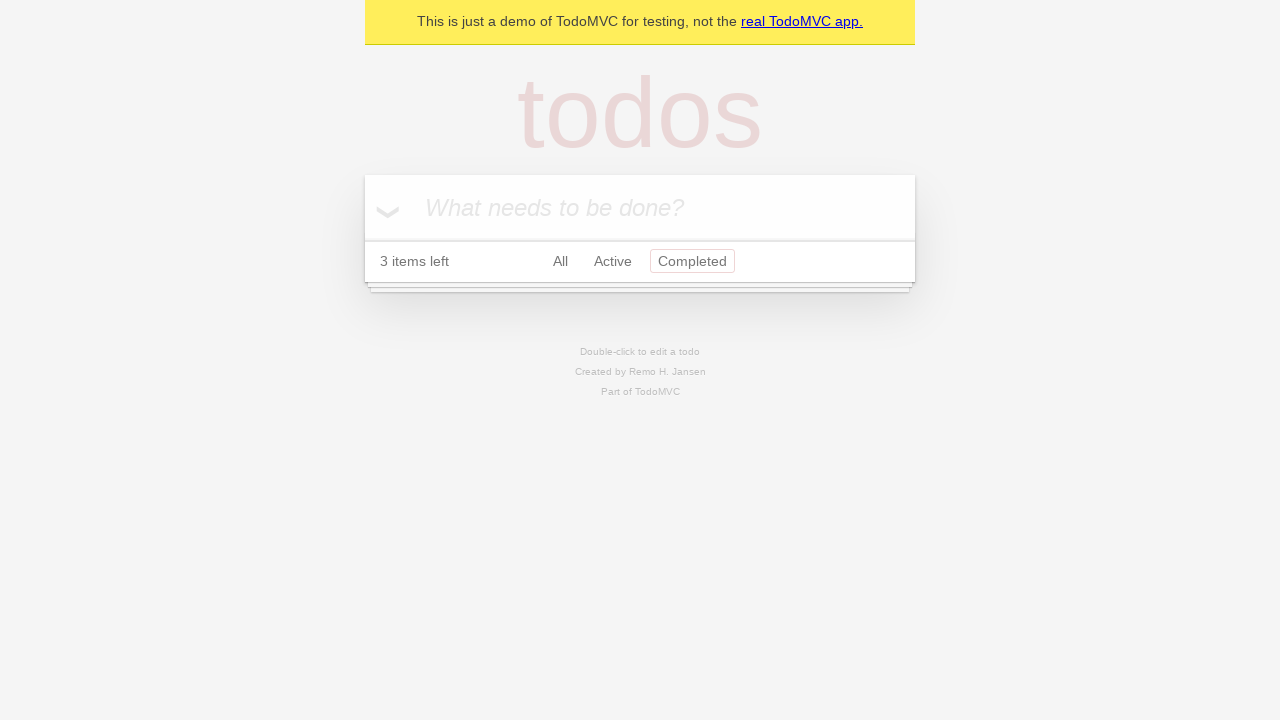

Verified that Completed filter link has the selected class
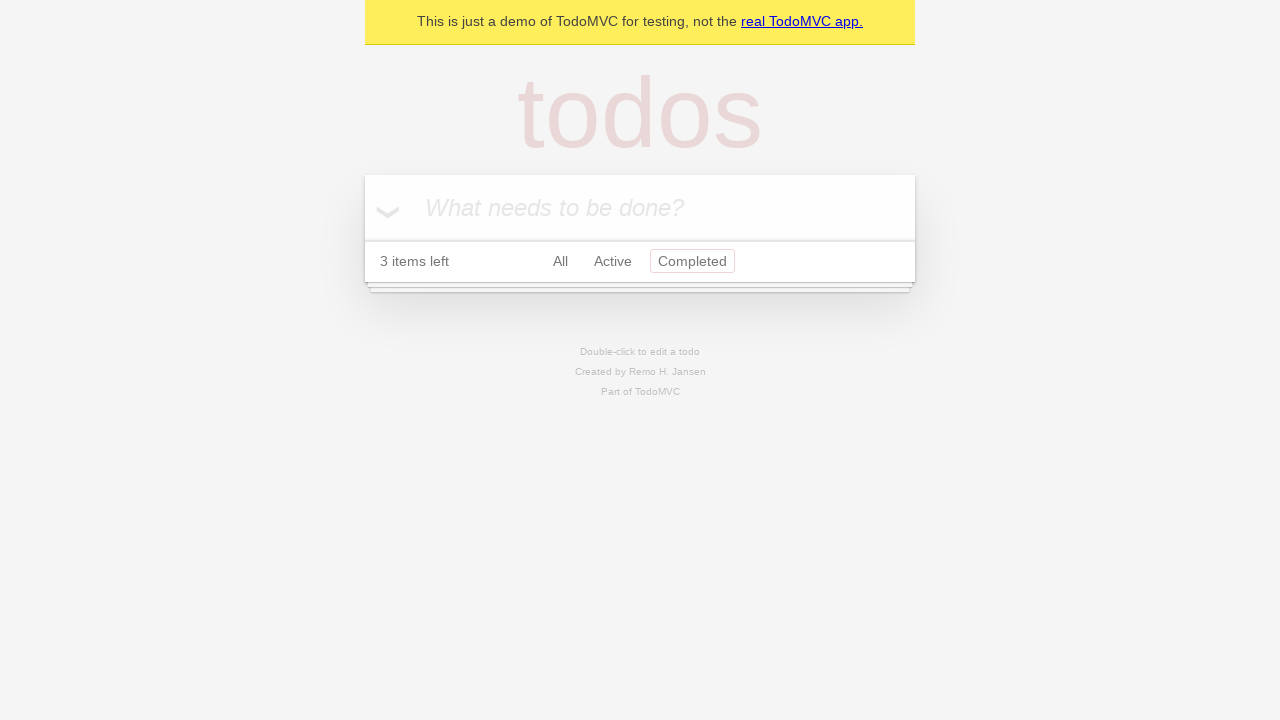

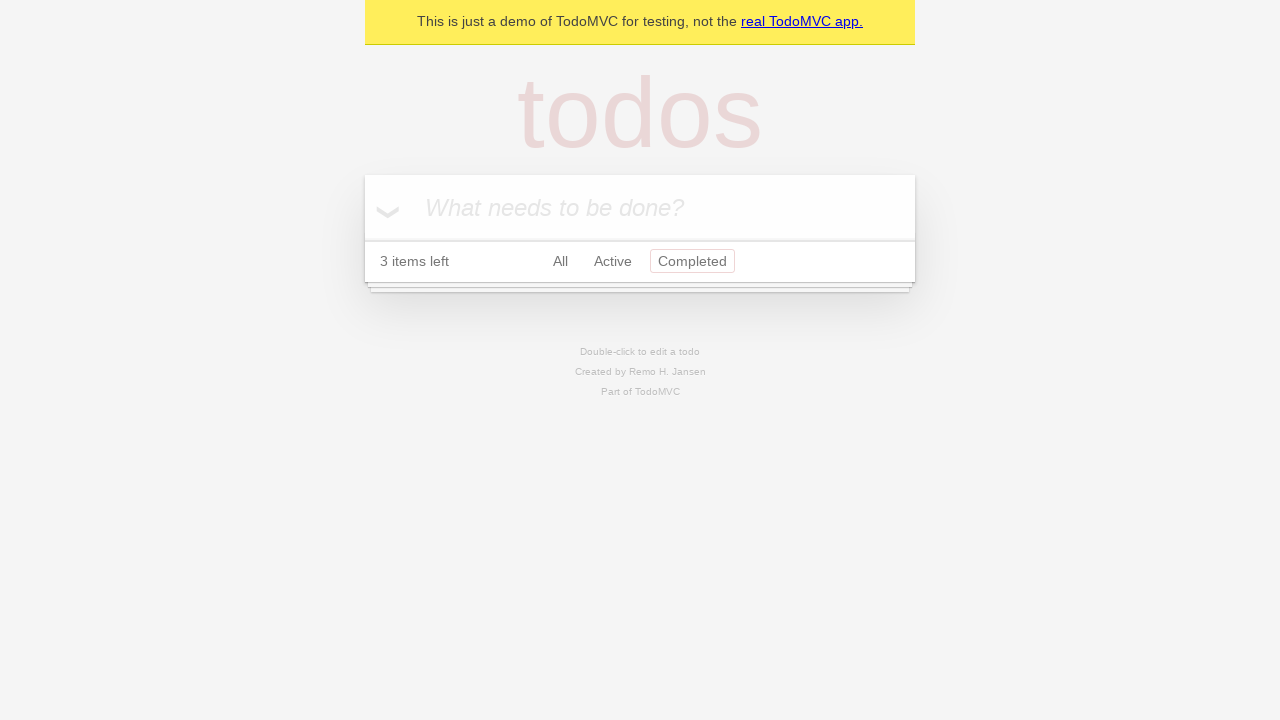